Tests multi-select listbox by selecting items by value (Italy, Mexico, Spain) and clicking a transfer button

Starting URL: http://only-testing-blog.blogspot.in/2014/01/textbox.html

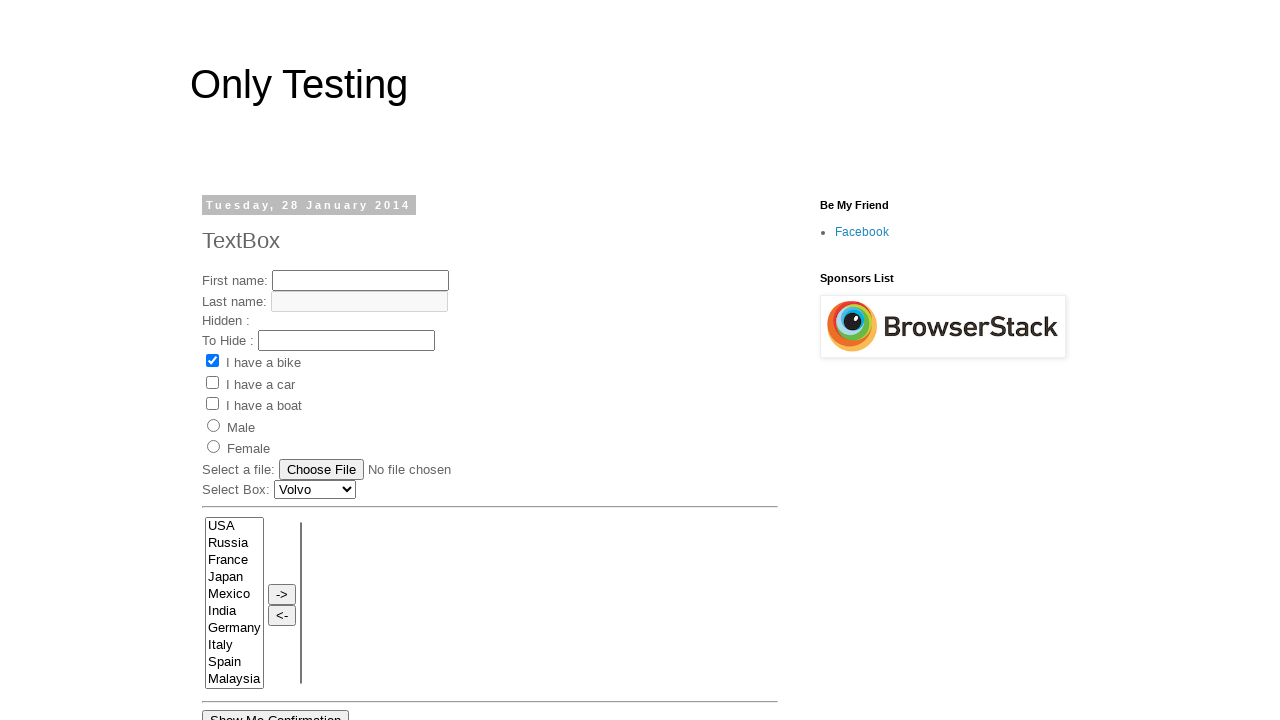

Selected 'Italy' from the multi-select listbox on select[name='FromLB']
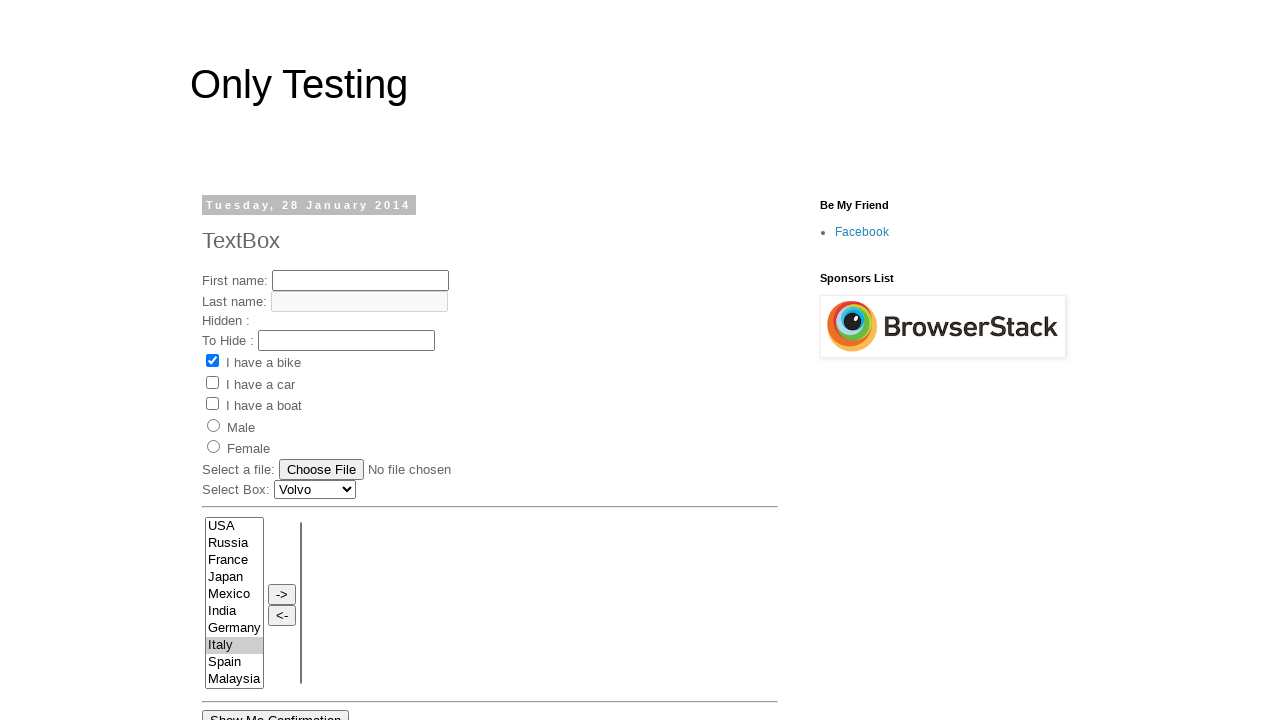

Selected 'Mexico' from the multi-select listbox on select[name='FromLB']
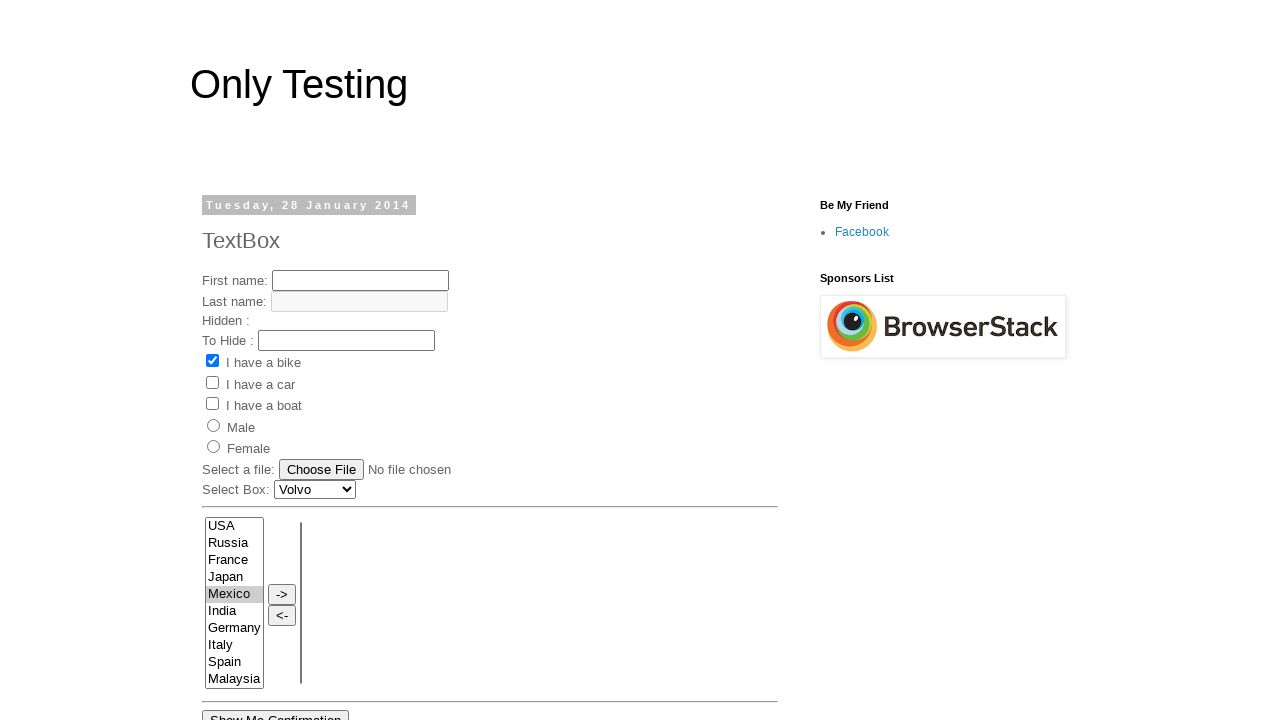

Selected 'Spain' from the multi-select listbox on select[name='FromLB']
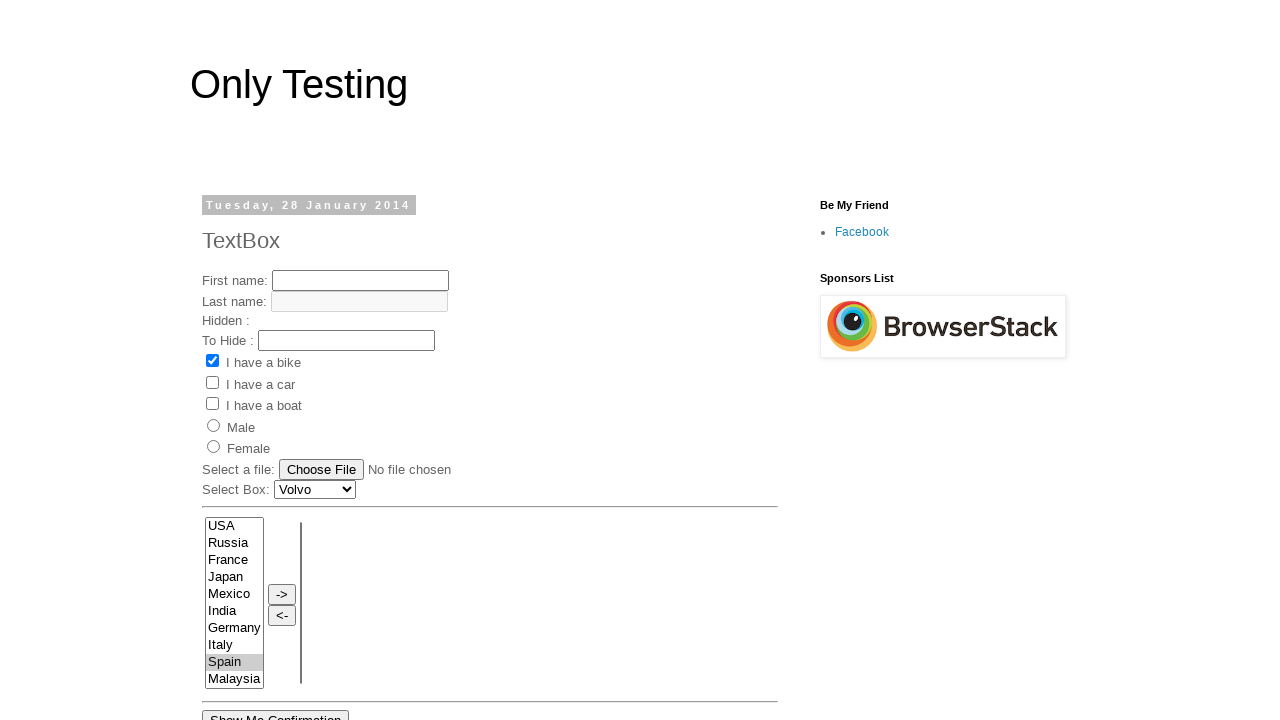

Clicked transfer button to move selected items at (282, 594) on input[value='->']
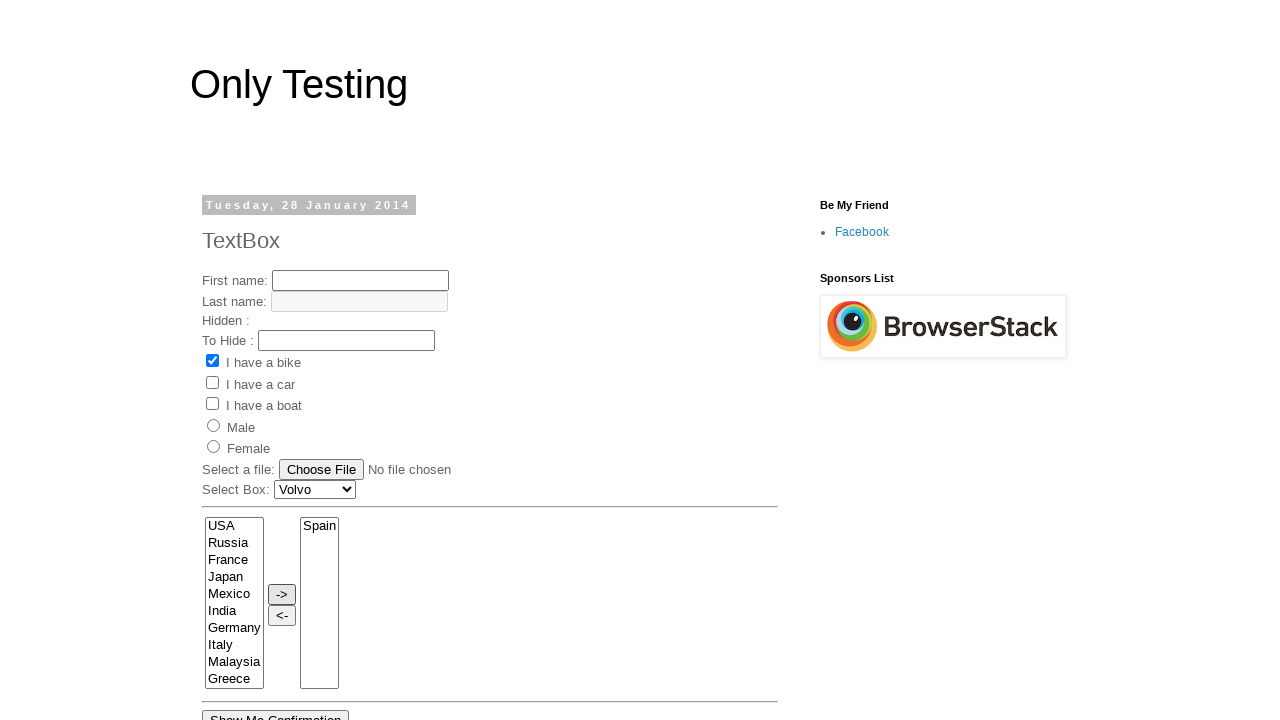

Waited for text2 element to become visible
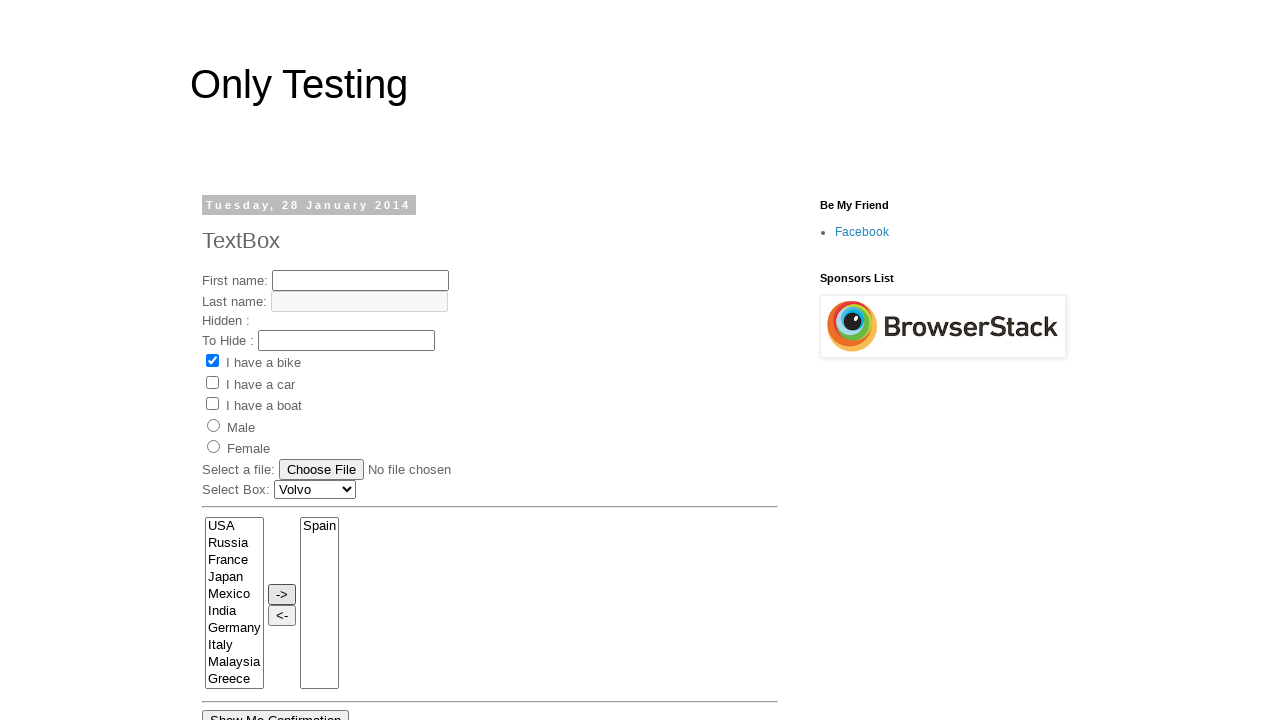

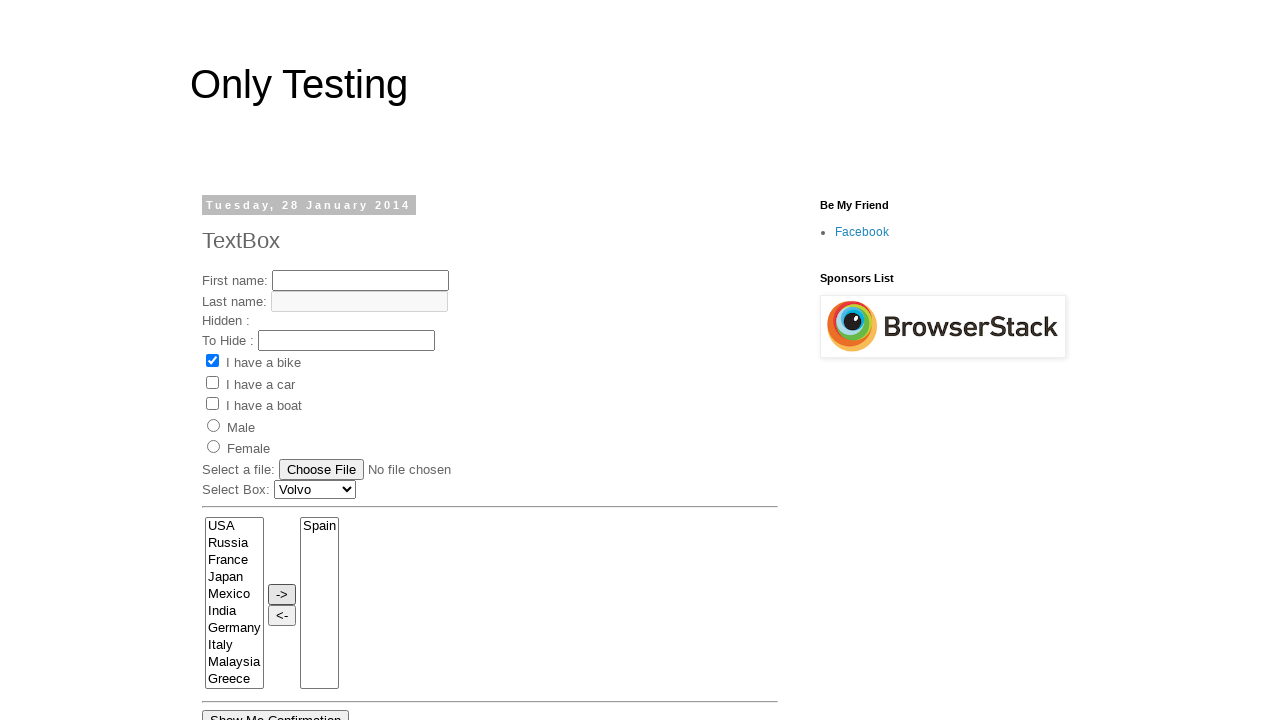